Navigates to CRM Pro website and waits for the page title to contain "Free CRM" to verify the page has loaded correctly.

Starting URL: https://classic.crmpro.com/

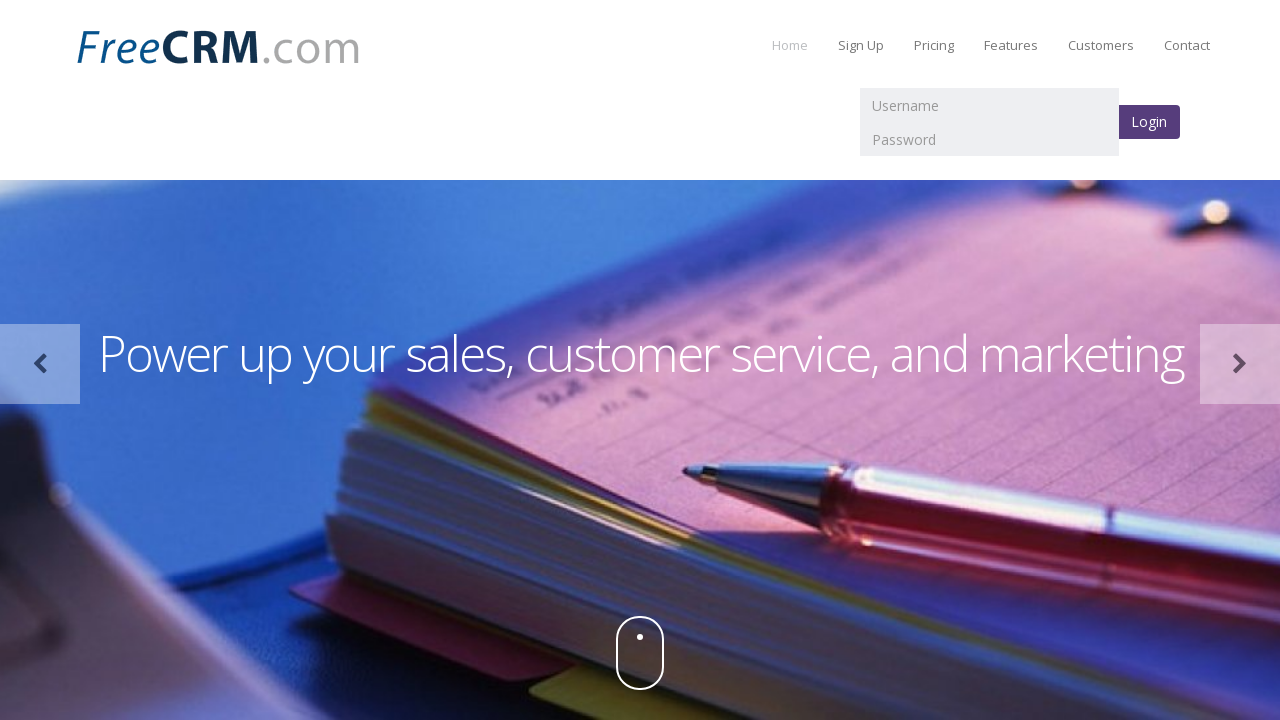

Navigated to CRM Pro website at https://classic.crmpro.com/
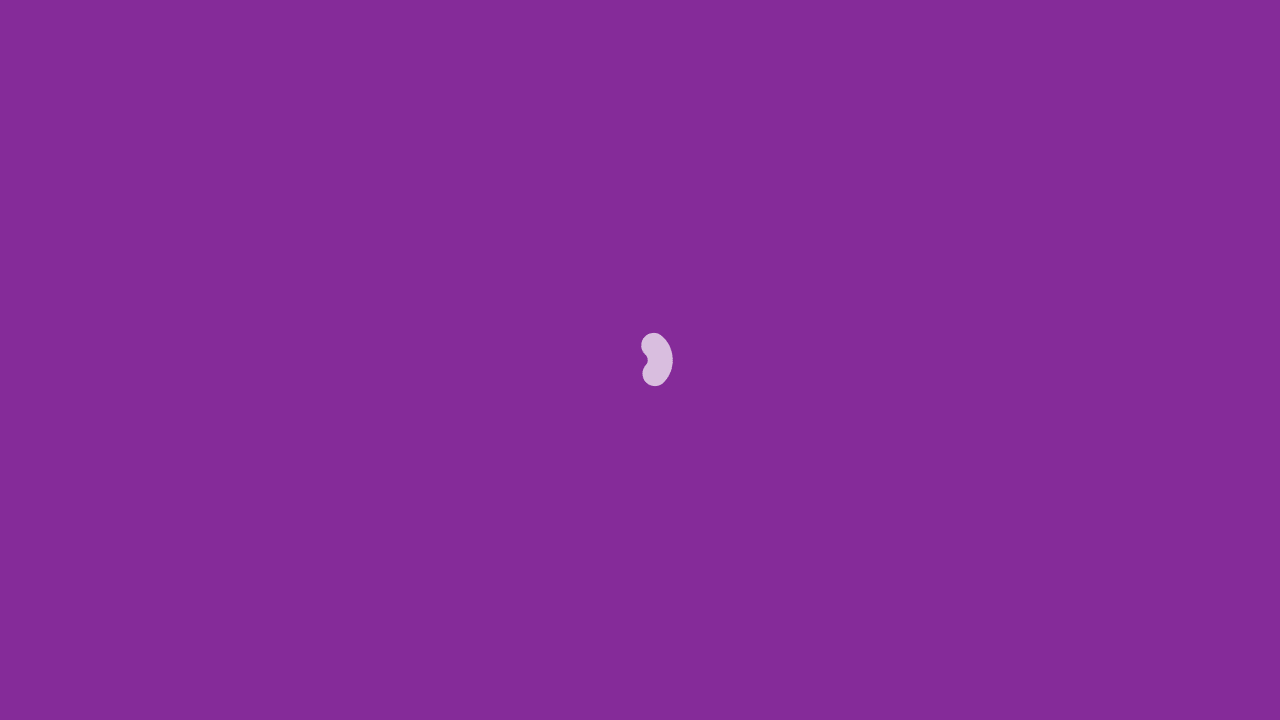

Page title now contains 'Free CRM'
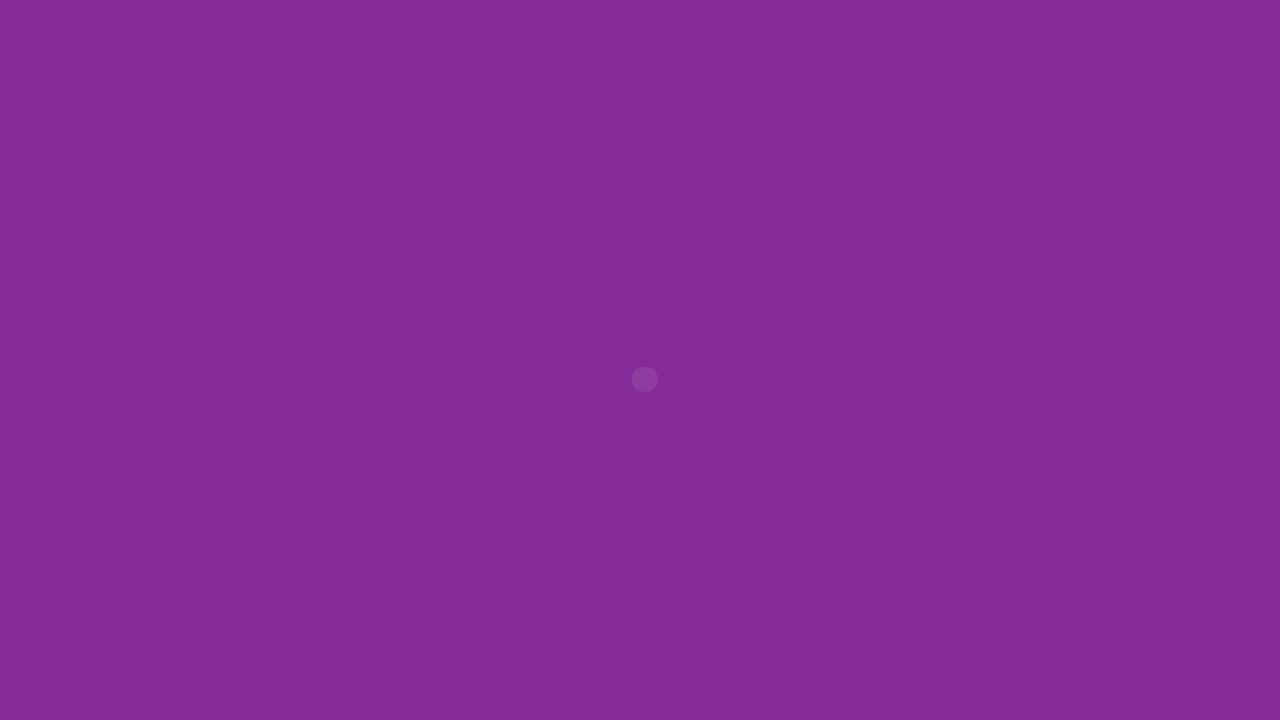

Verified page title contains 'Free CRM'
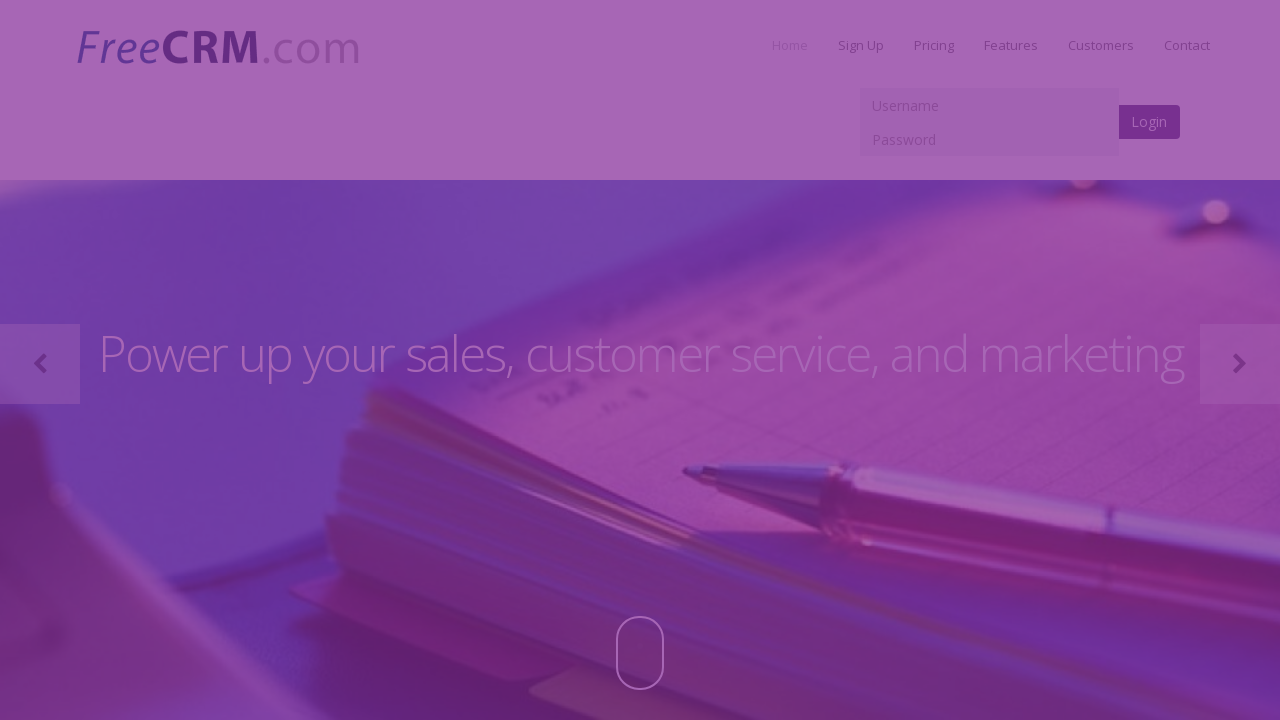

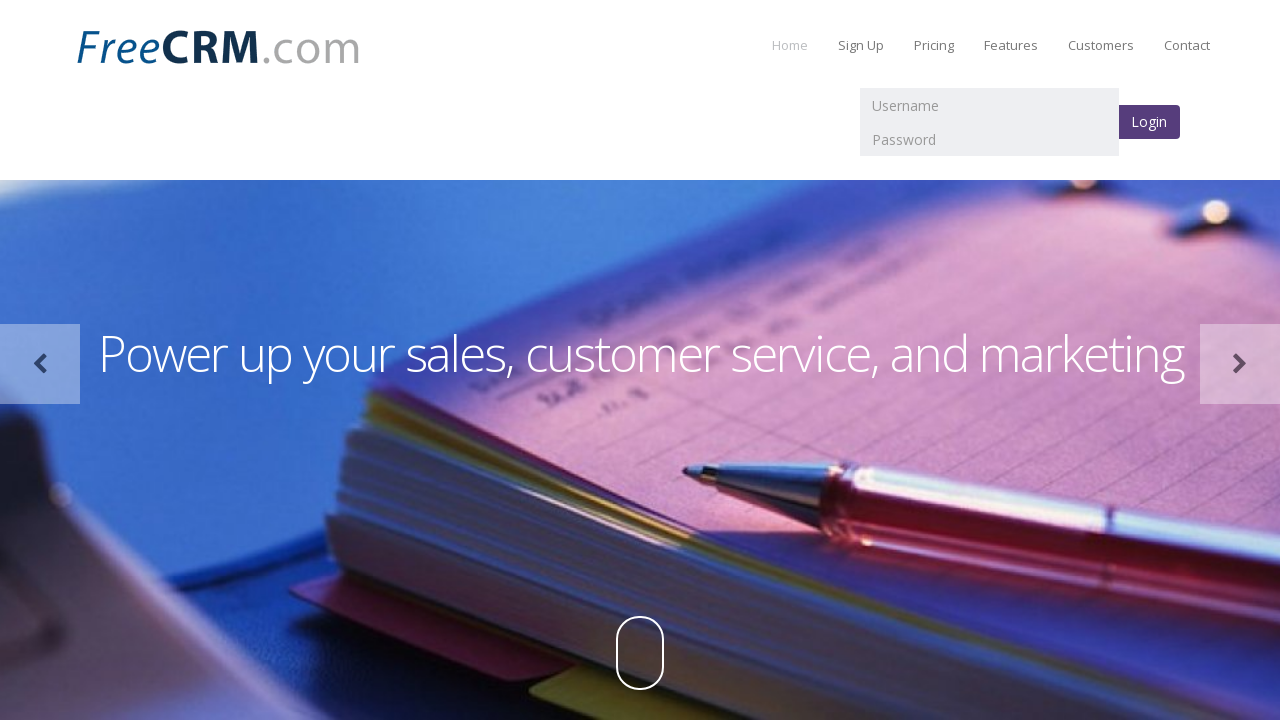